Tests switching between multiple browser tabs by clicking links that open new tabs, then iterating through window handles to switch to a specific tab.

Starting URL: https://the-internet.herokuapp.com/windows

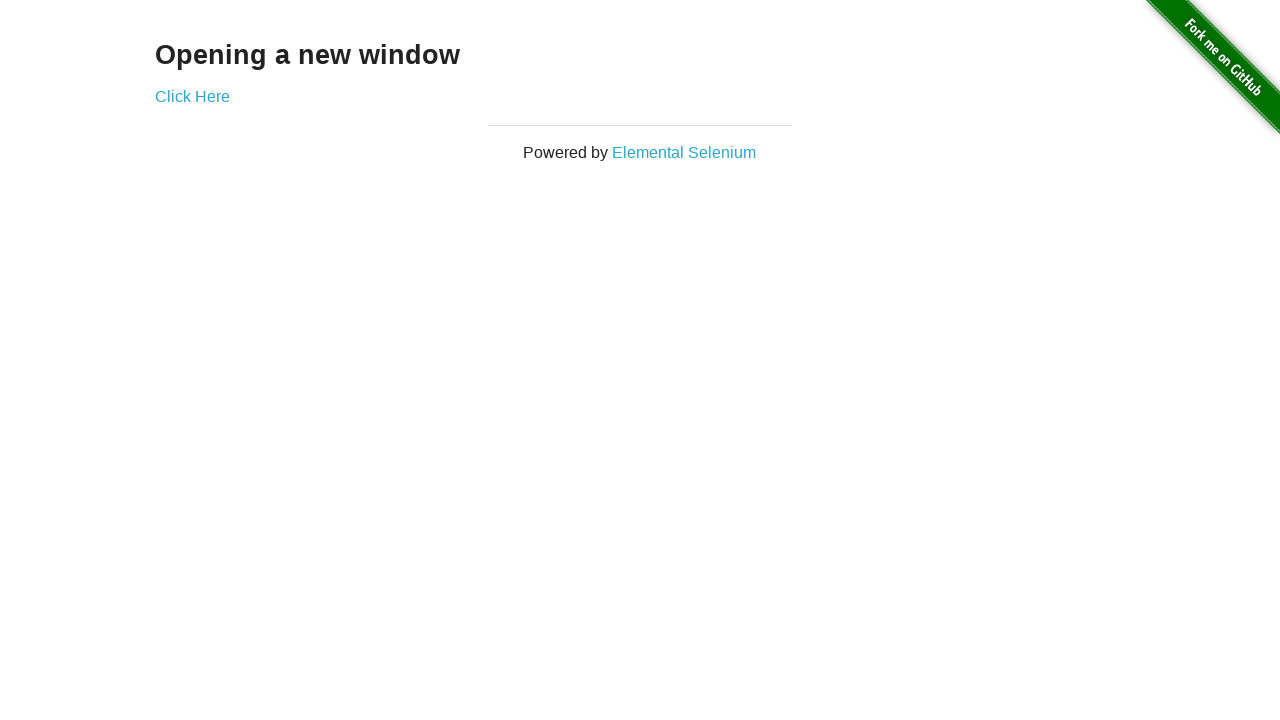

Clicked 'Elemental Selenium' link to open new tab at (684, 152) on text=Elemental Selenium
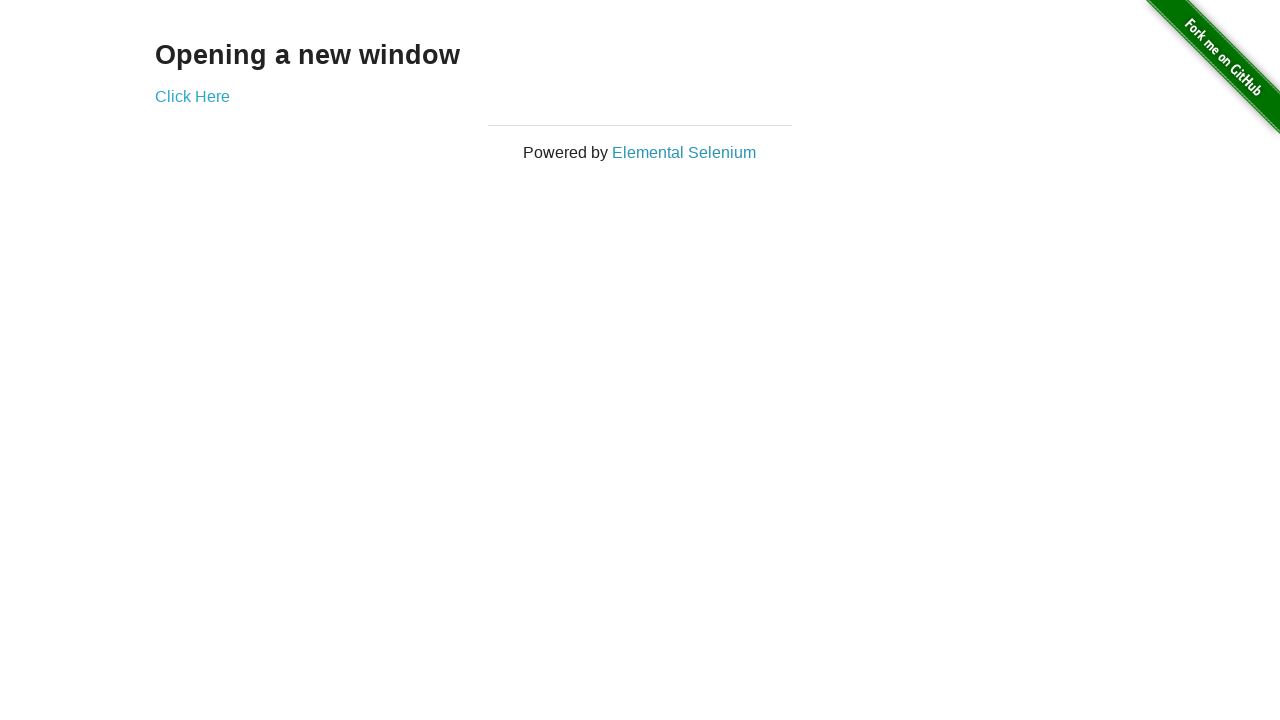

Captured new Elemental Selenium tab
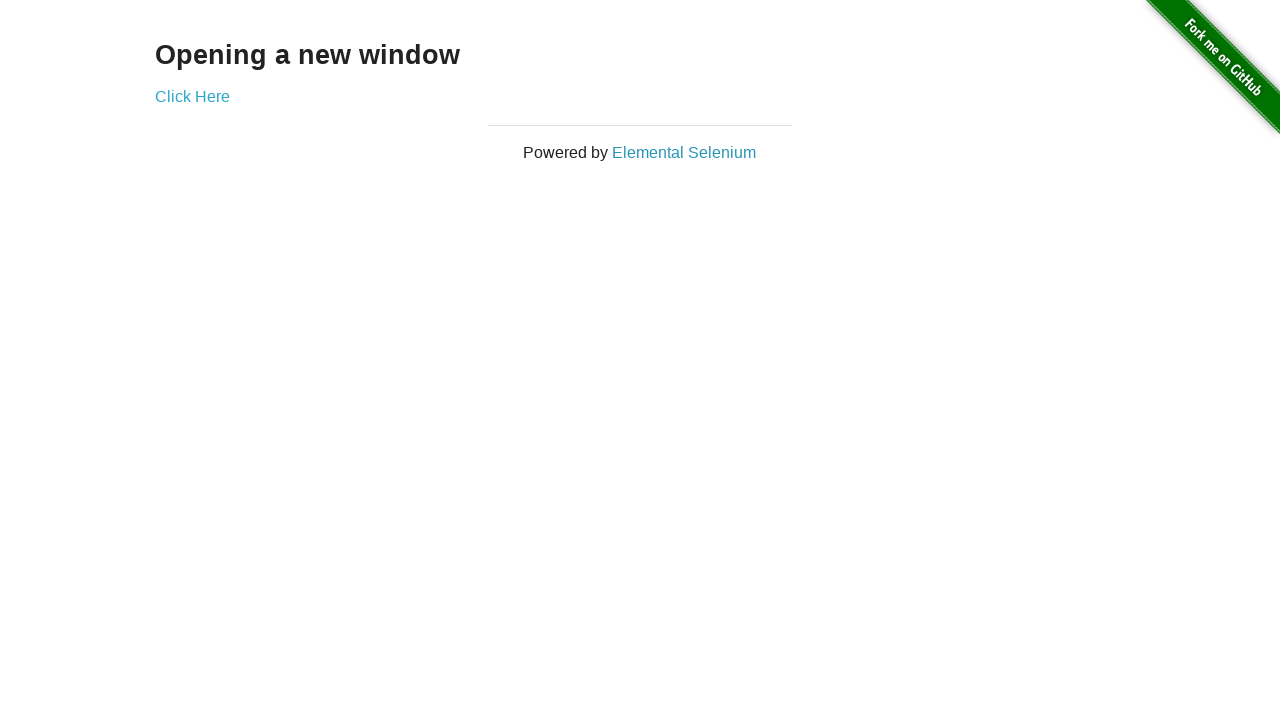

Clicked 'Click Here' link to open another new tab at (192, 96) on text=Click Here
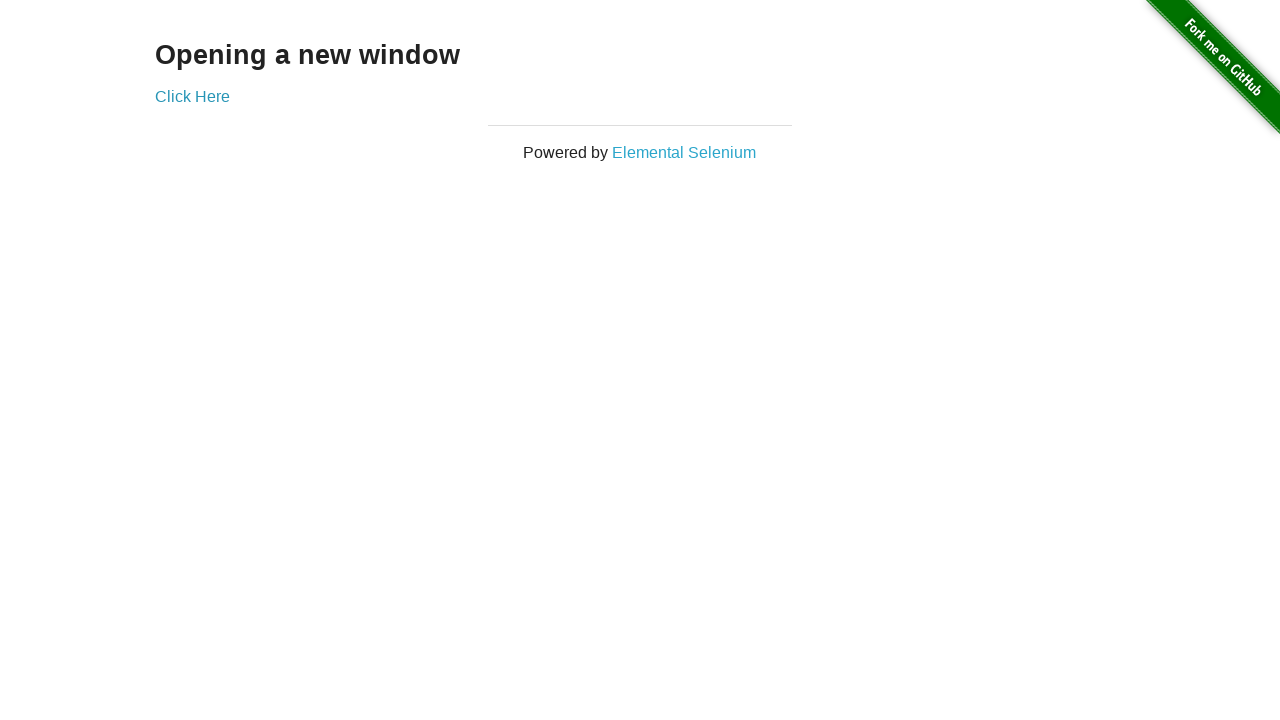

Captured new window tab
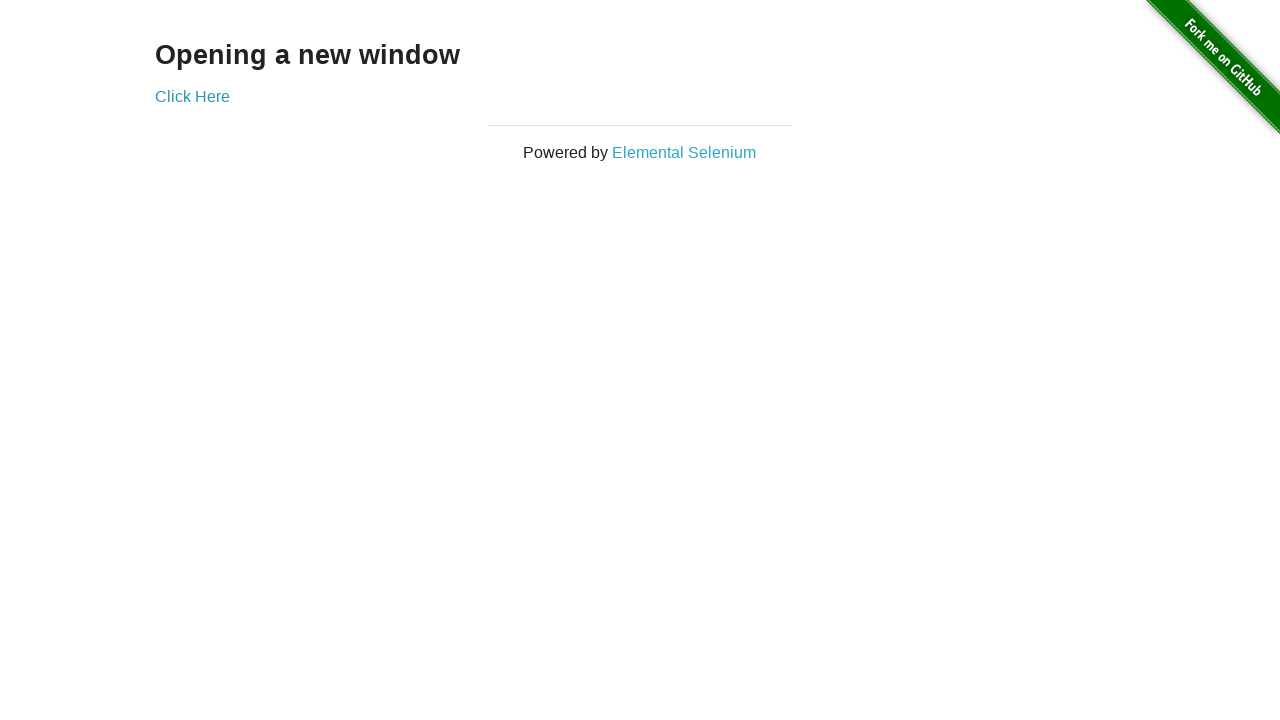

New window page finished loading
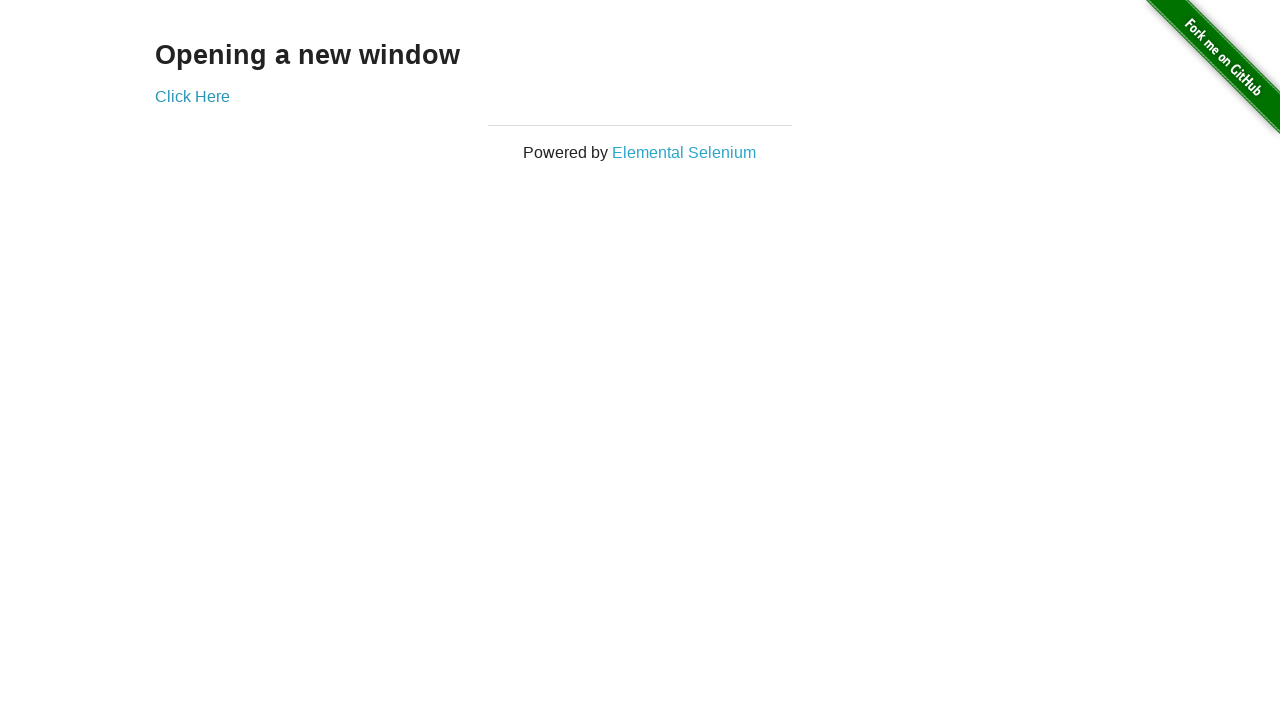

Switched to Elemental Selenium tab
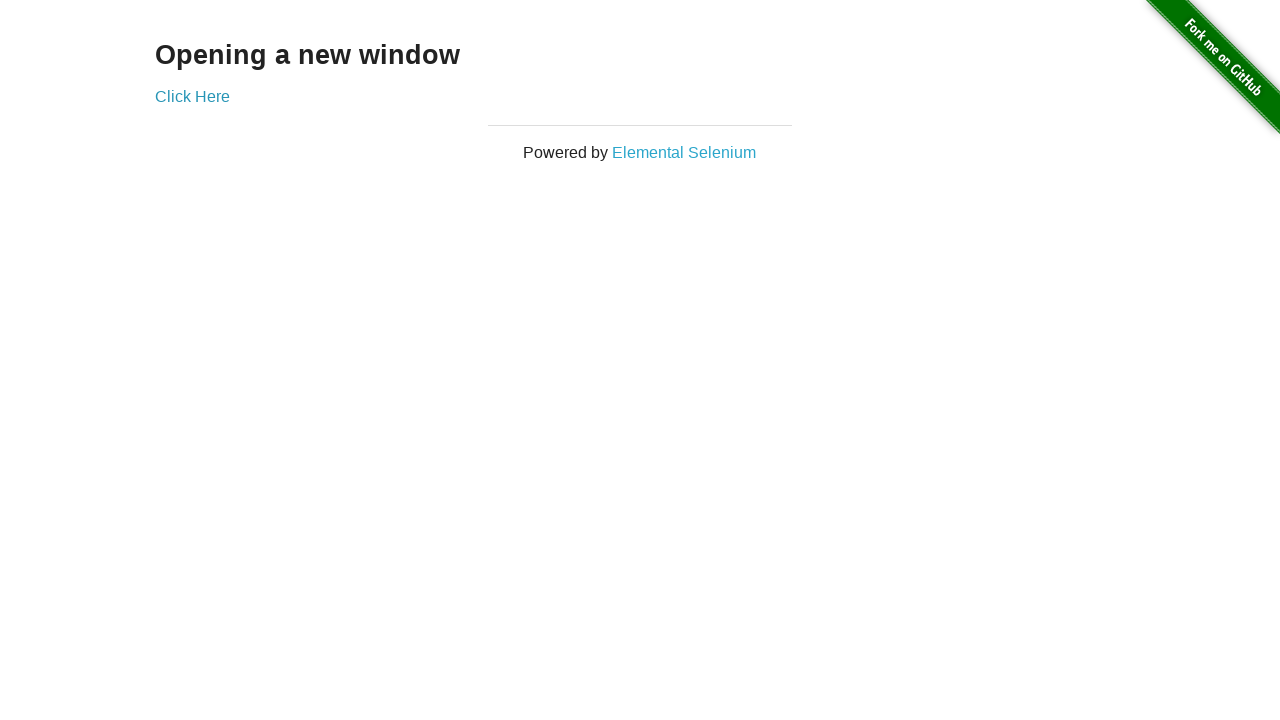

Elemental Selenium tab finished loading
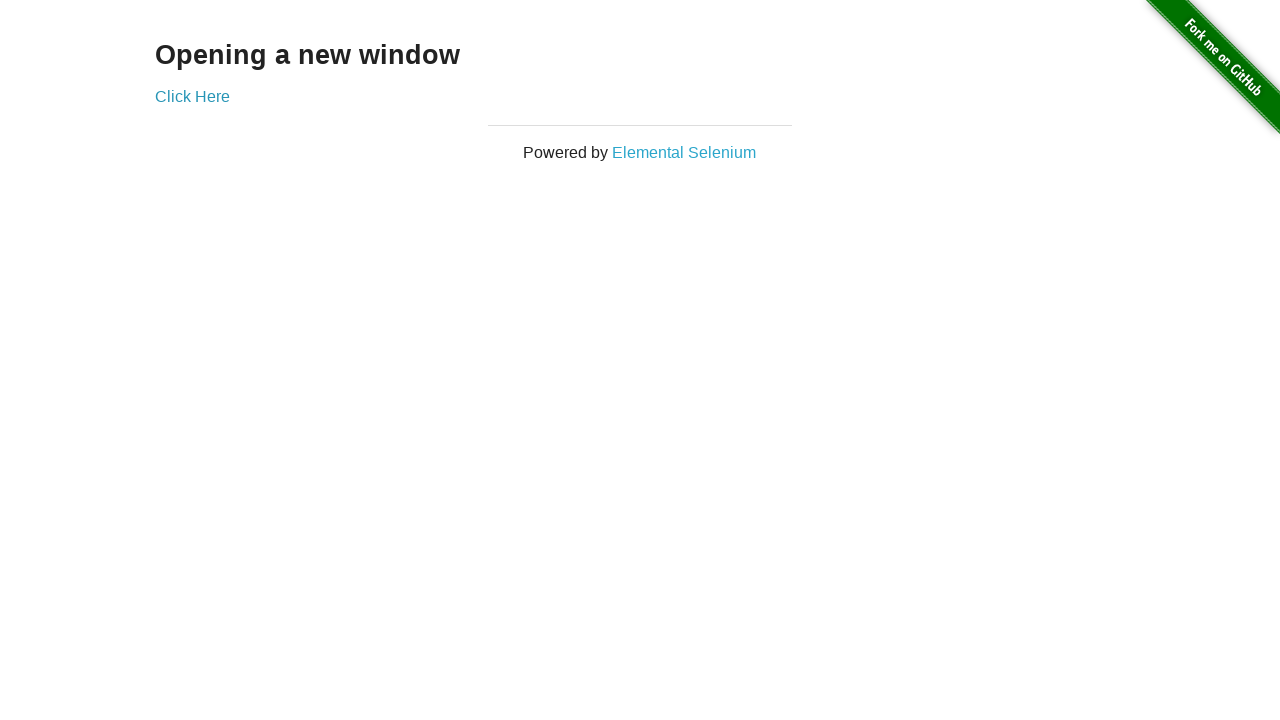

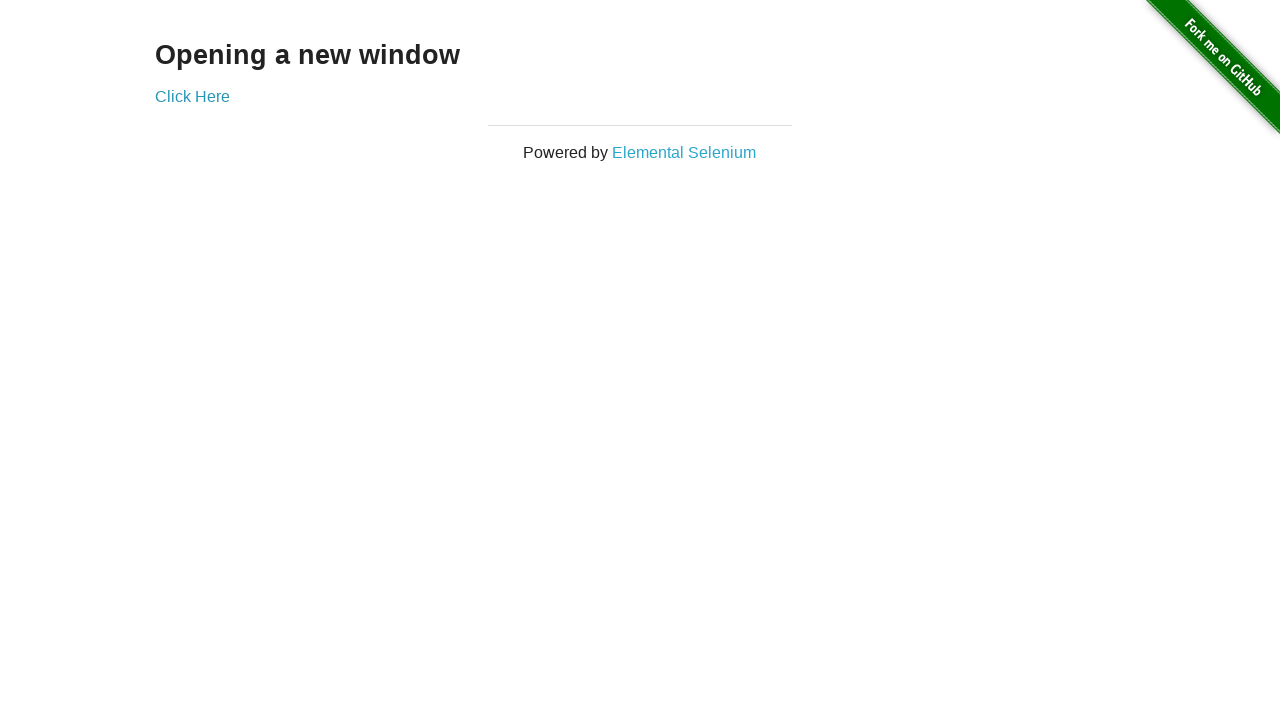